Opens multiple browser tabs, extracts text from one tab and uses it to fill a form field in another tab

Starting URL: https://rahulshettyacademy.com/angularpractice/

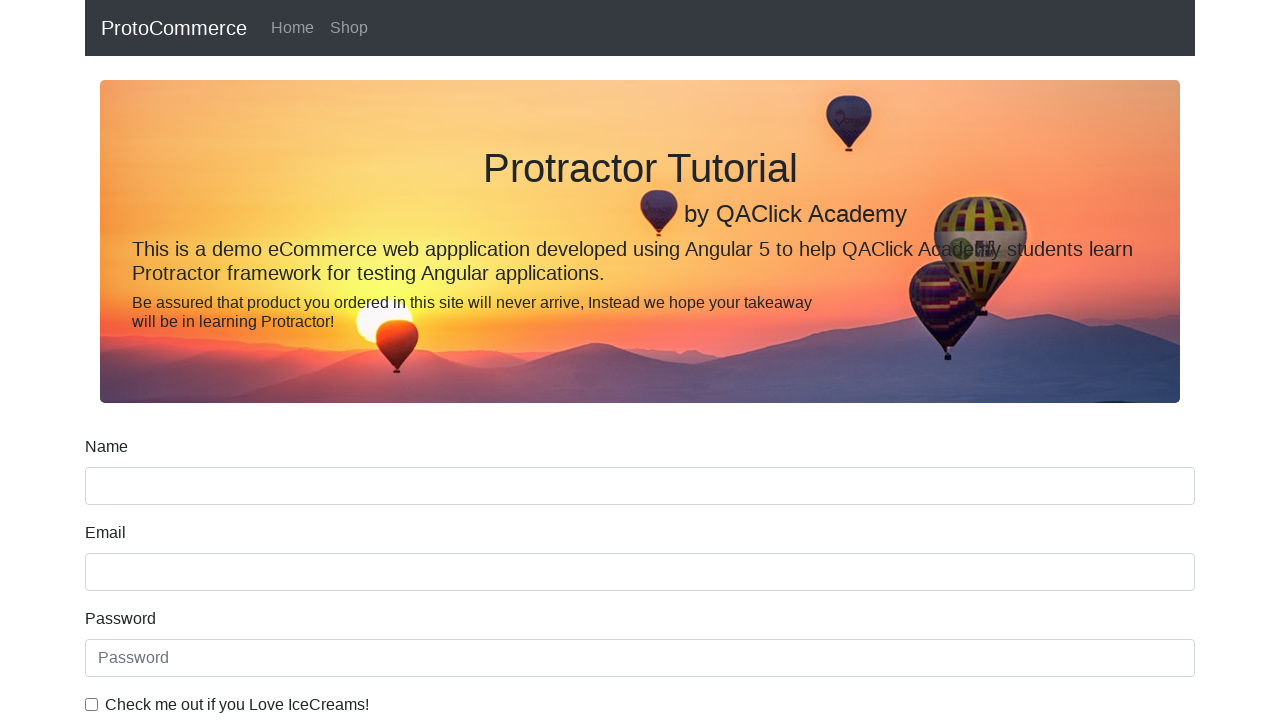

Opened a new browser tab
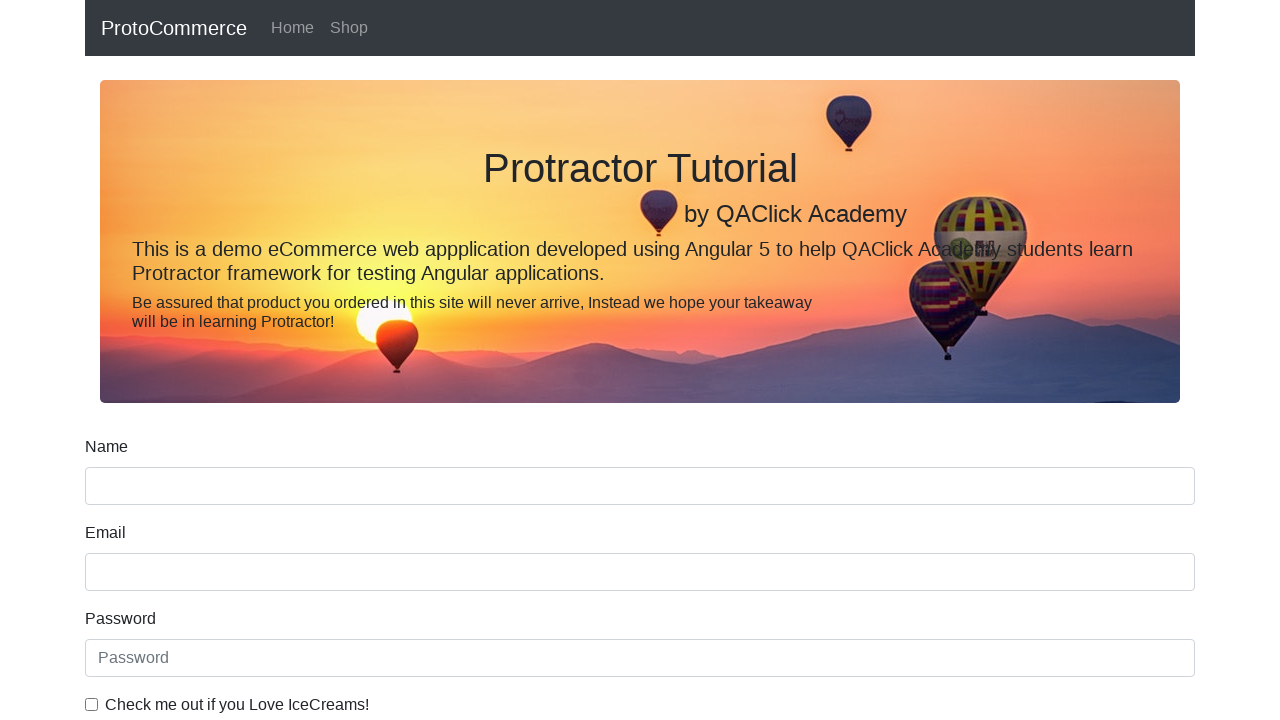

Navigated new tab to https://rahulshettyacademy.com/
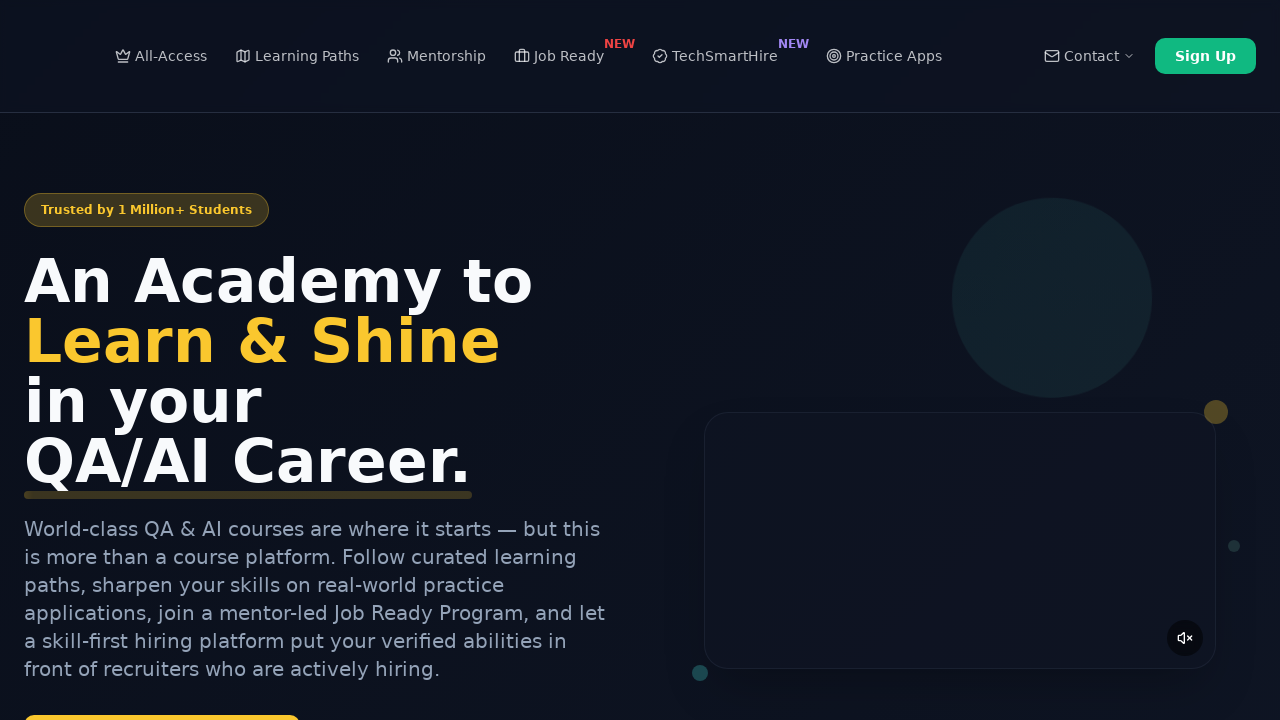

Located course links on the new tab
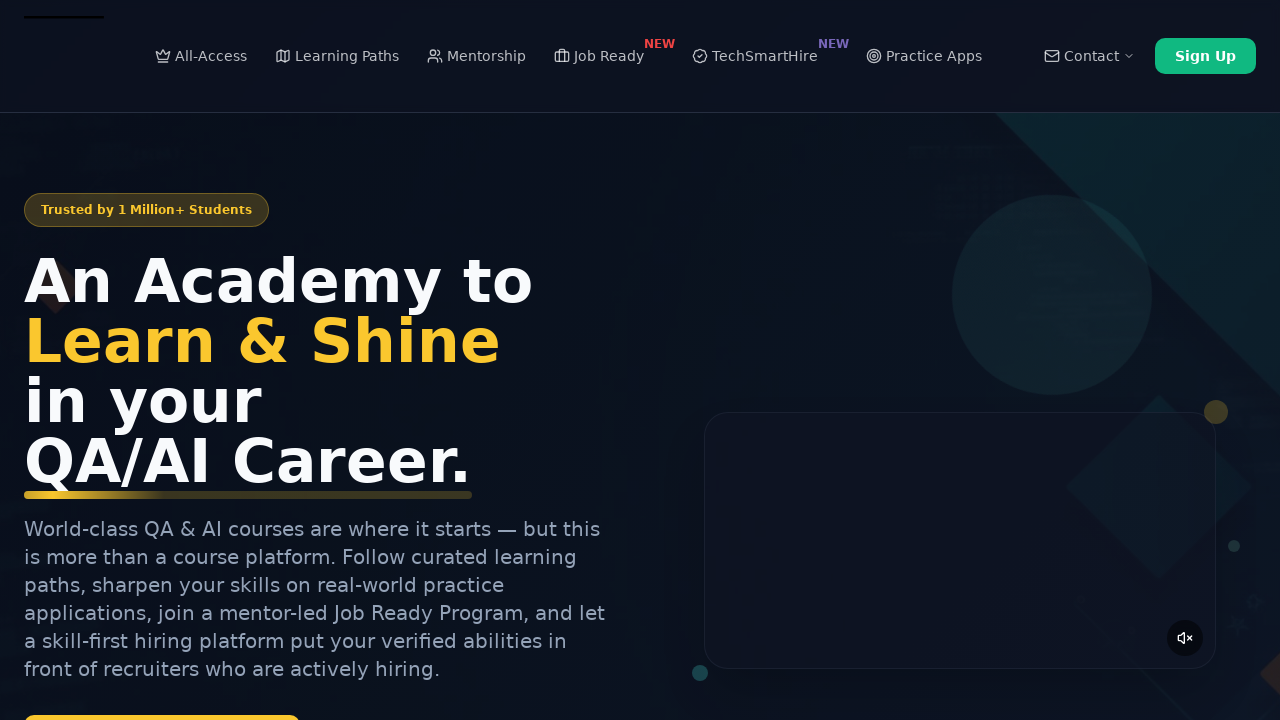

Extracted course name from second course link: 'Playwright Testing'
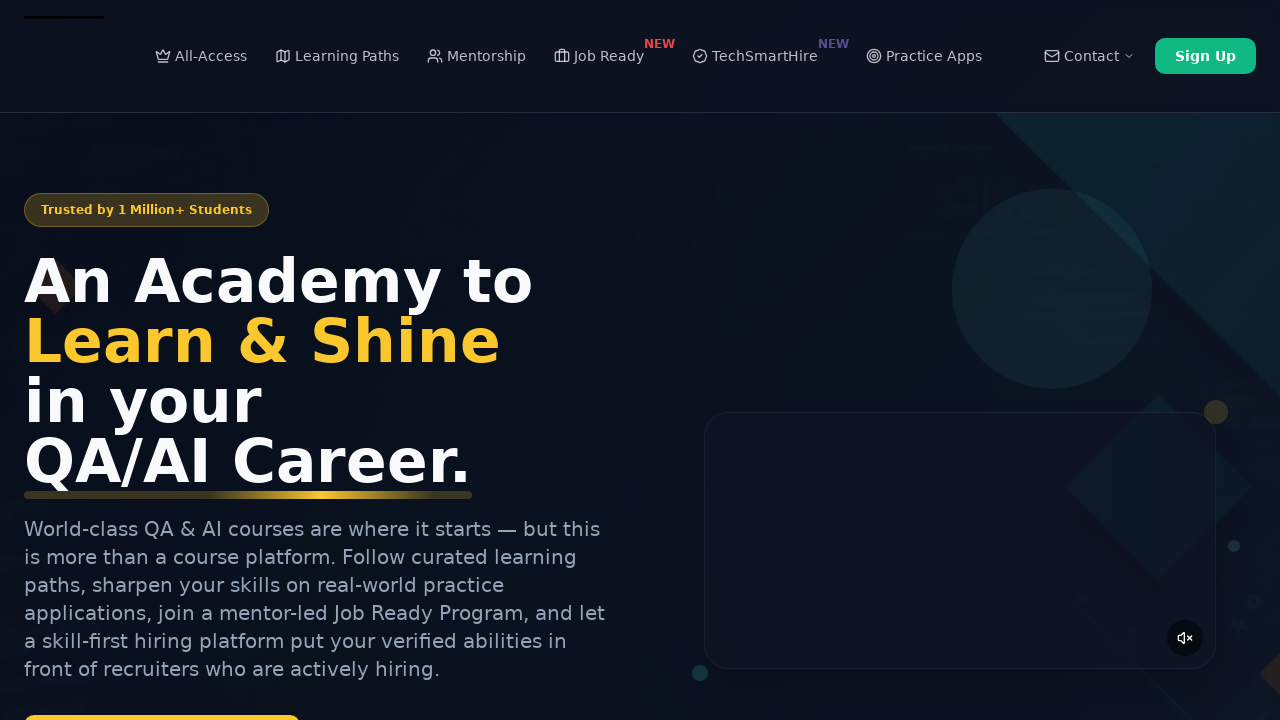

Filled name field in original tab with course name: 'Playwright Testing' on input[name='name']
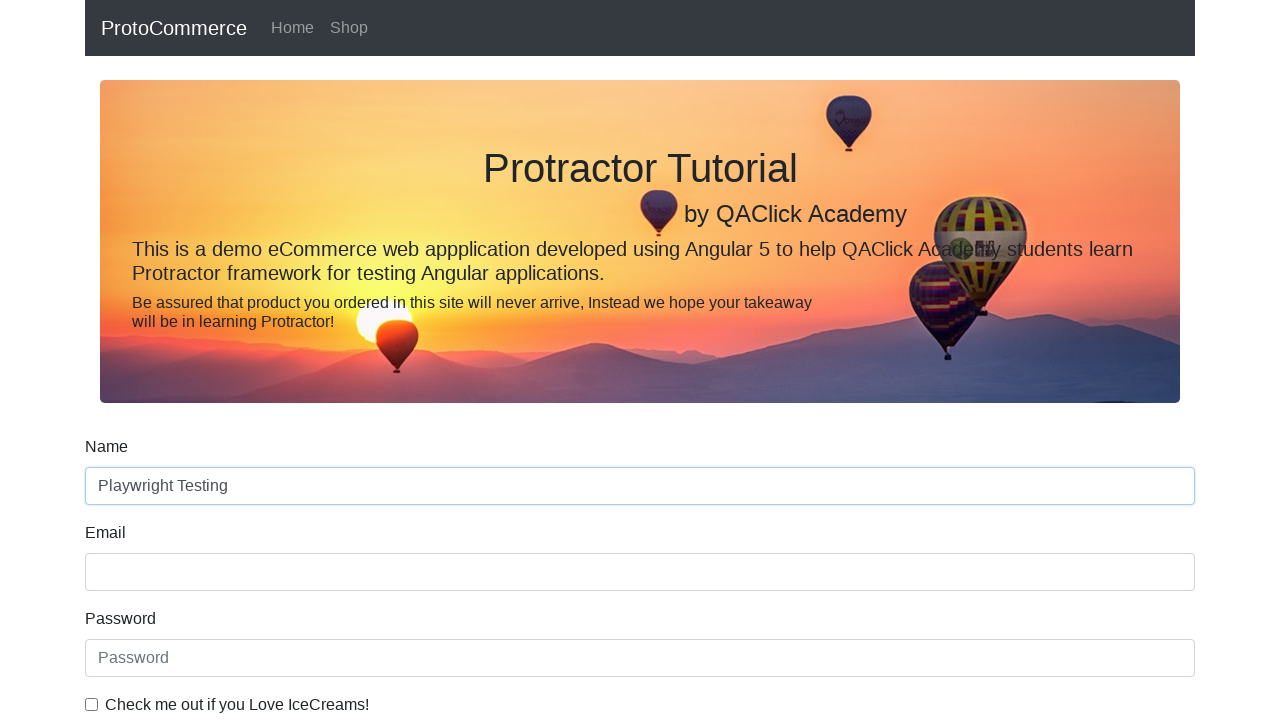

Closed the new browser tab
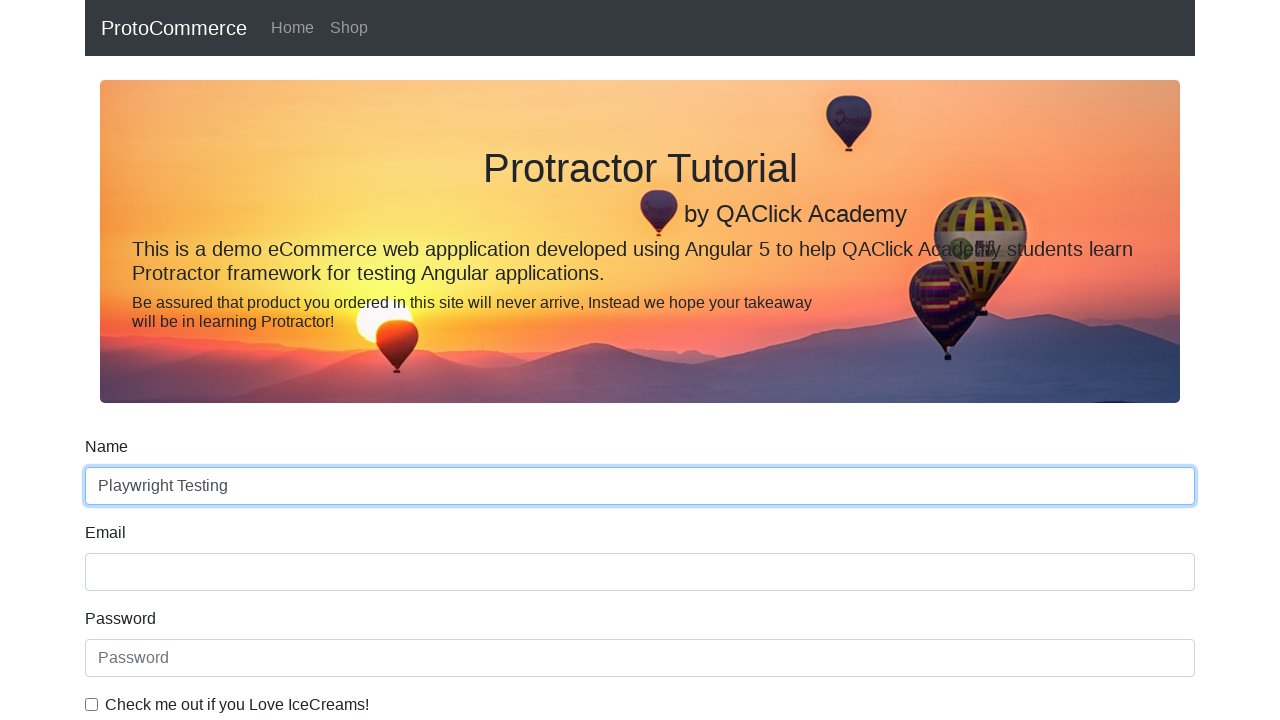

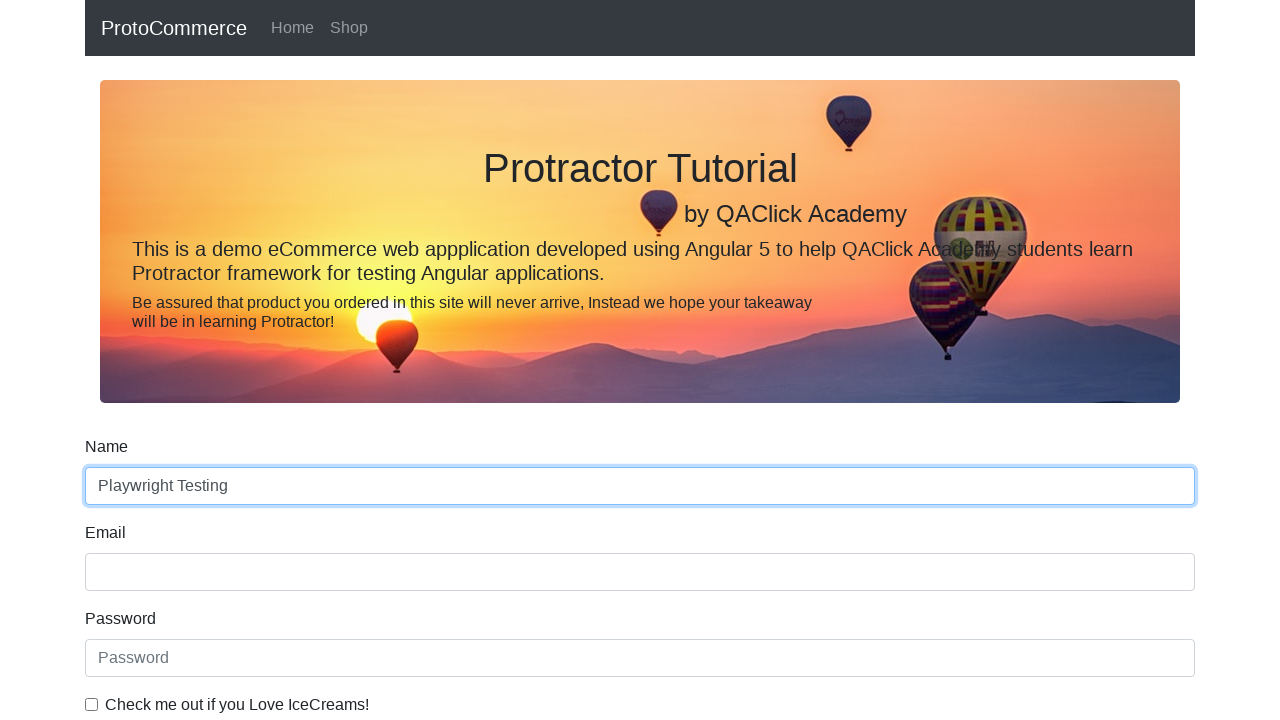